Tests date picker functionality by navigating through year and month views to select a specific date, then verifies the selected date values

Starting URL: https://rahulshettyacademy.com/seleniumPractise/#/offers

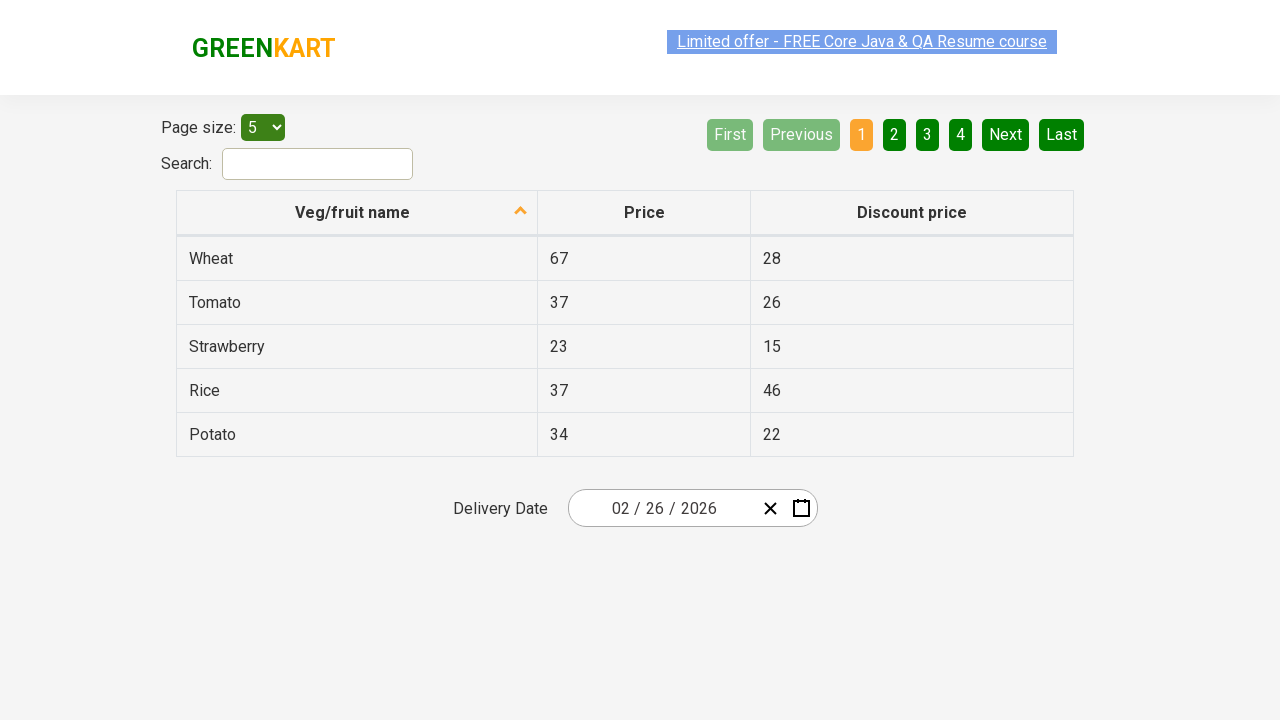

Clicked date picker to open calendar at (692, 508) on .react-date-picker
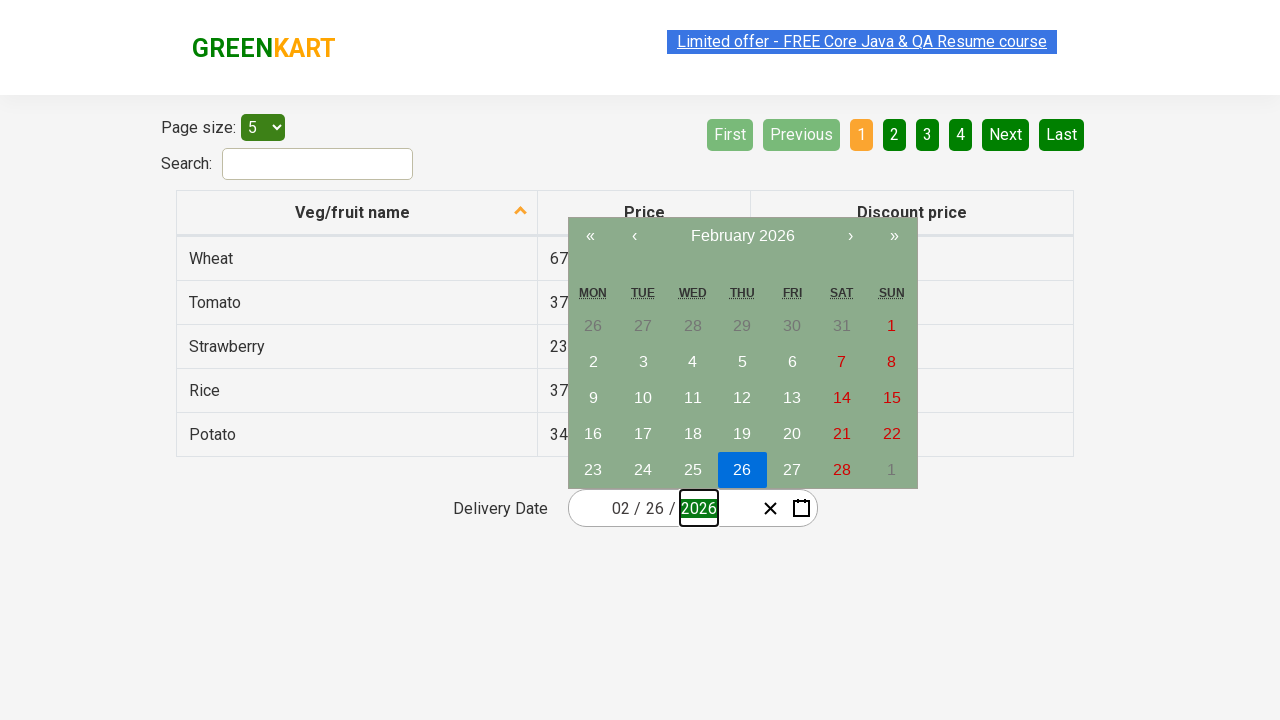

Clicked navigation label to switch to month view at (742, 236) on .react-calendar__navigation__label
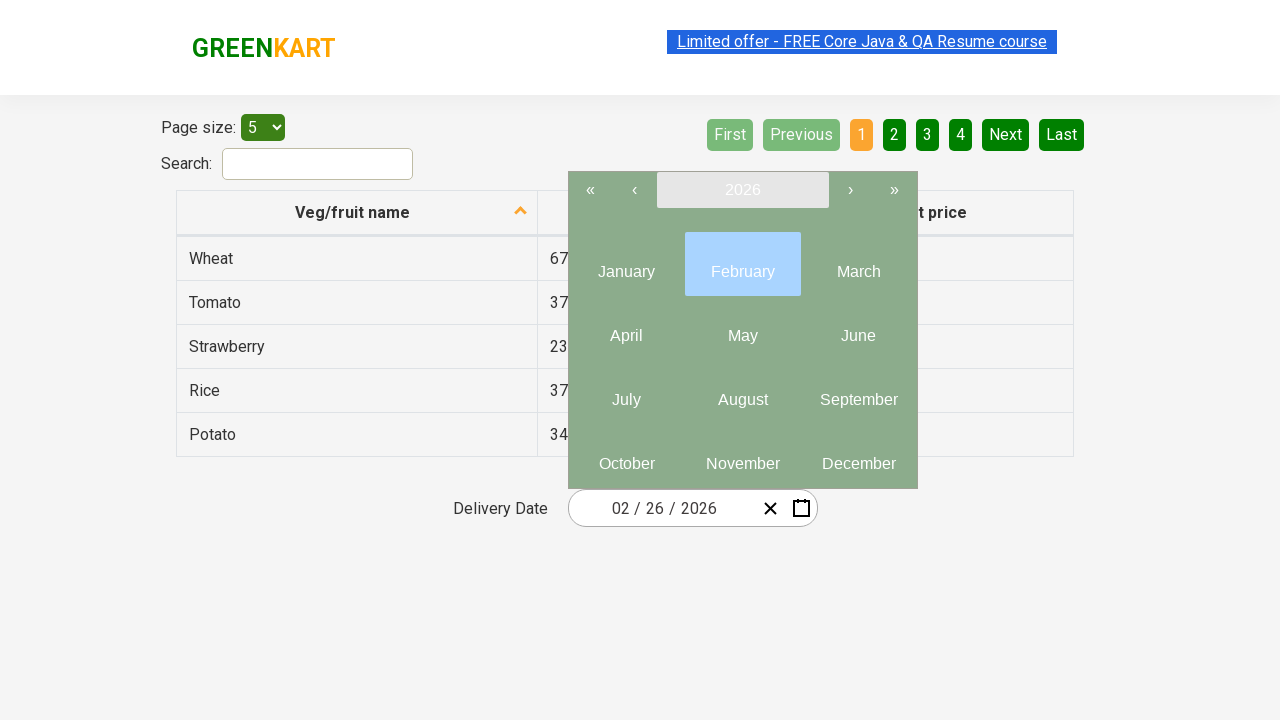

Clicked navigation label again to switch to year view at (742, 190) on .react-calendar__navigation__label
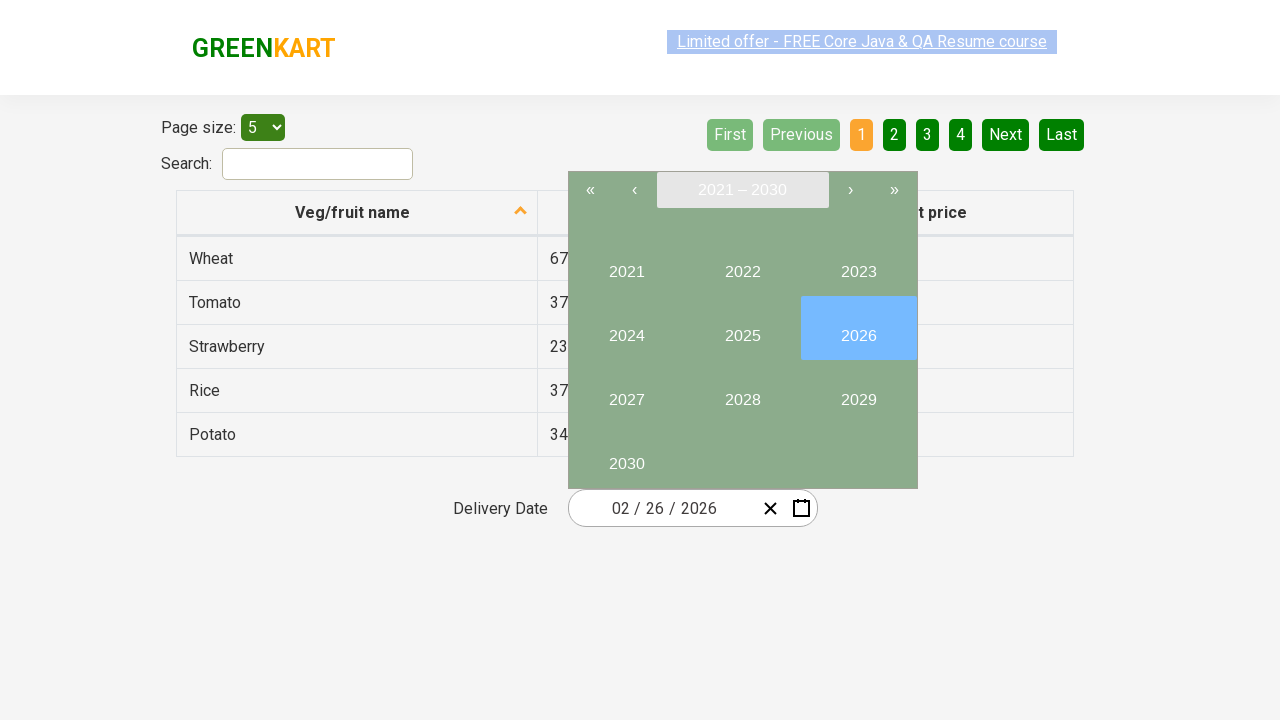

Selected year 2027 at (626, 392) on button:has-text('2027')
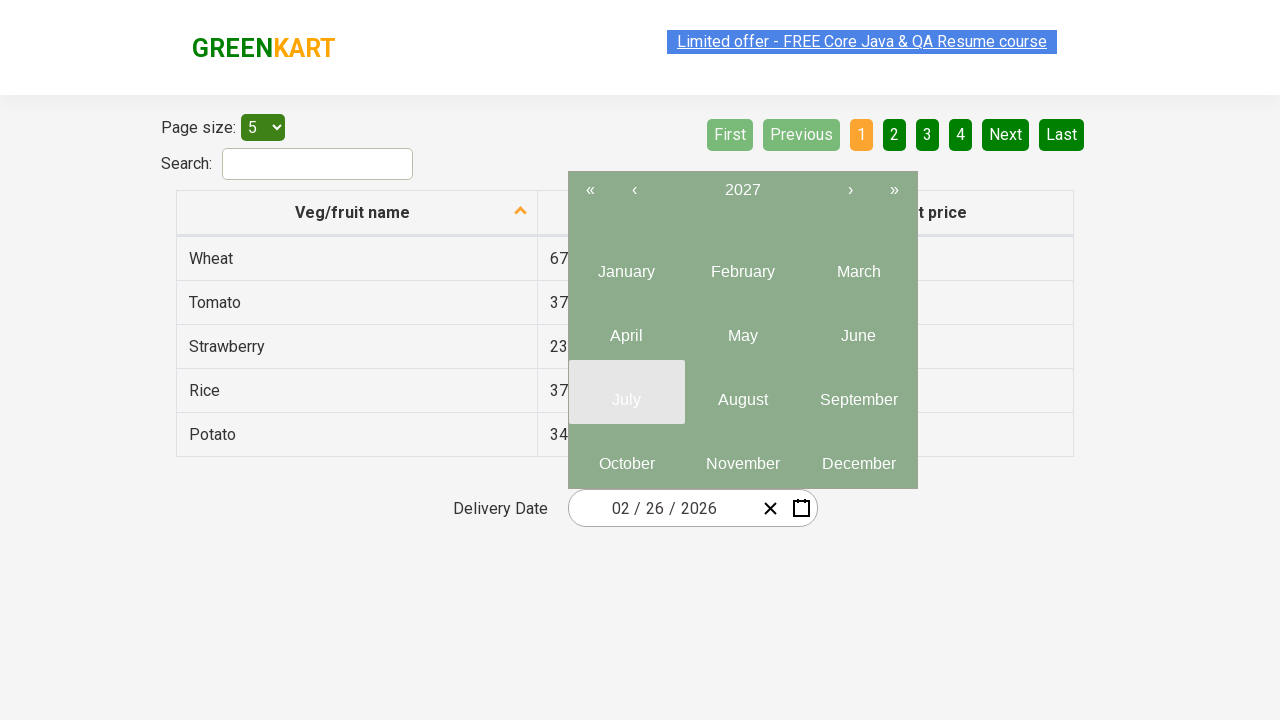

Selected March (month index 2) from year view at (858, 264) on .react-calendar__year-view__months__month >> nth=2
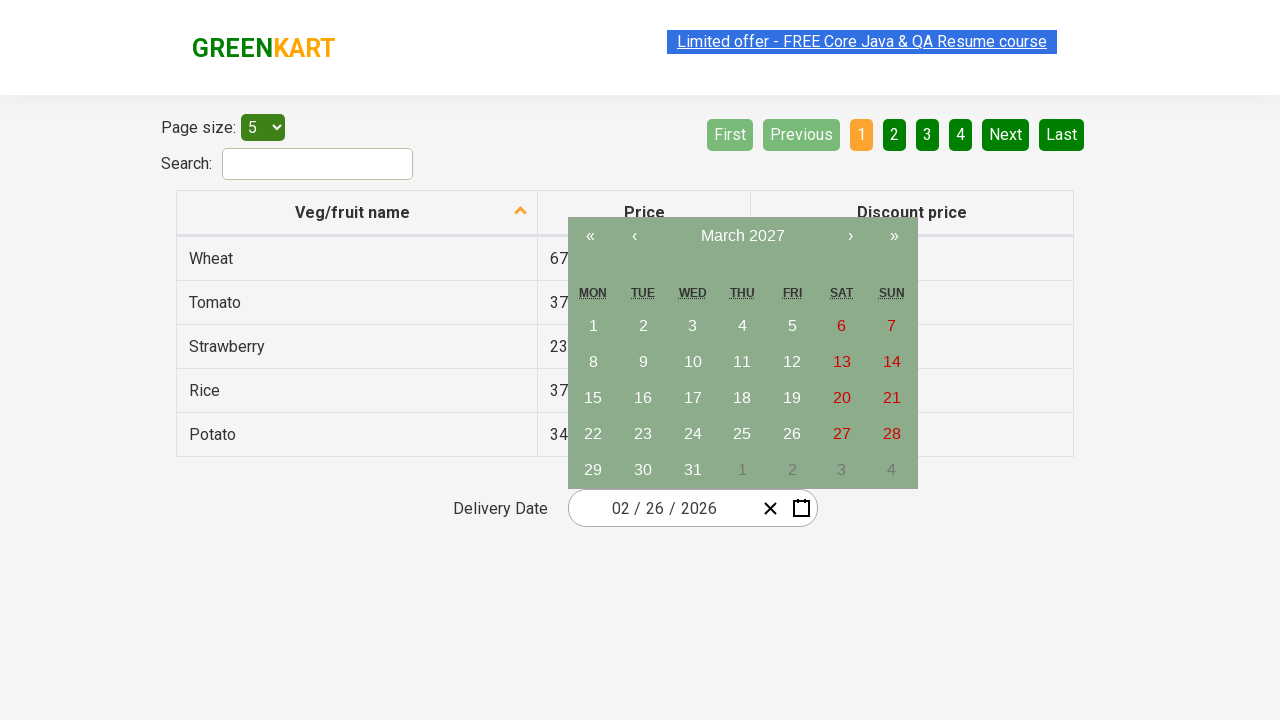

Selected day 10 from calendar at (693, 362) on button abbr:has-text('10')
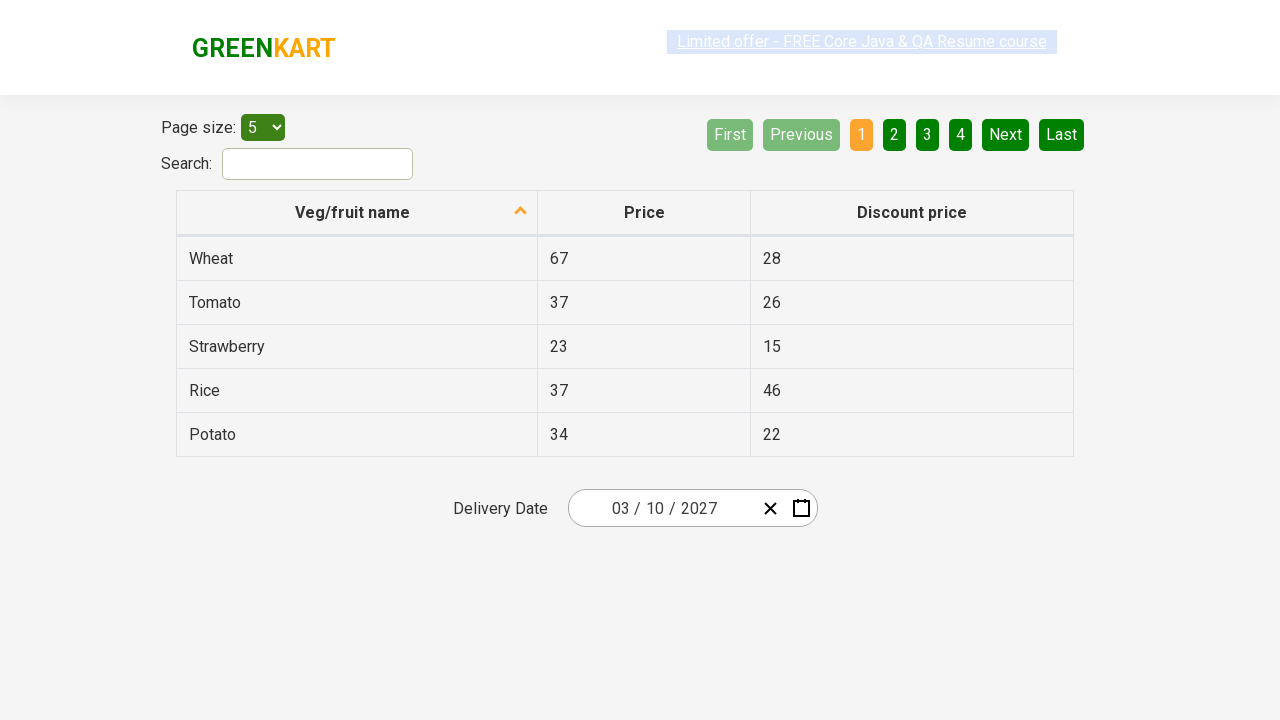

Verified day value equals 10
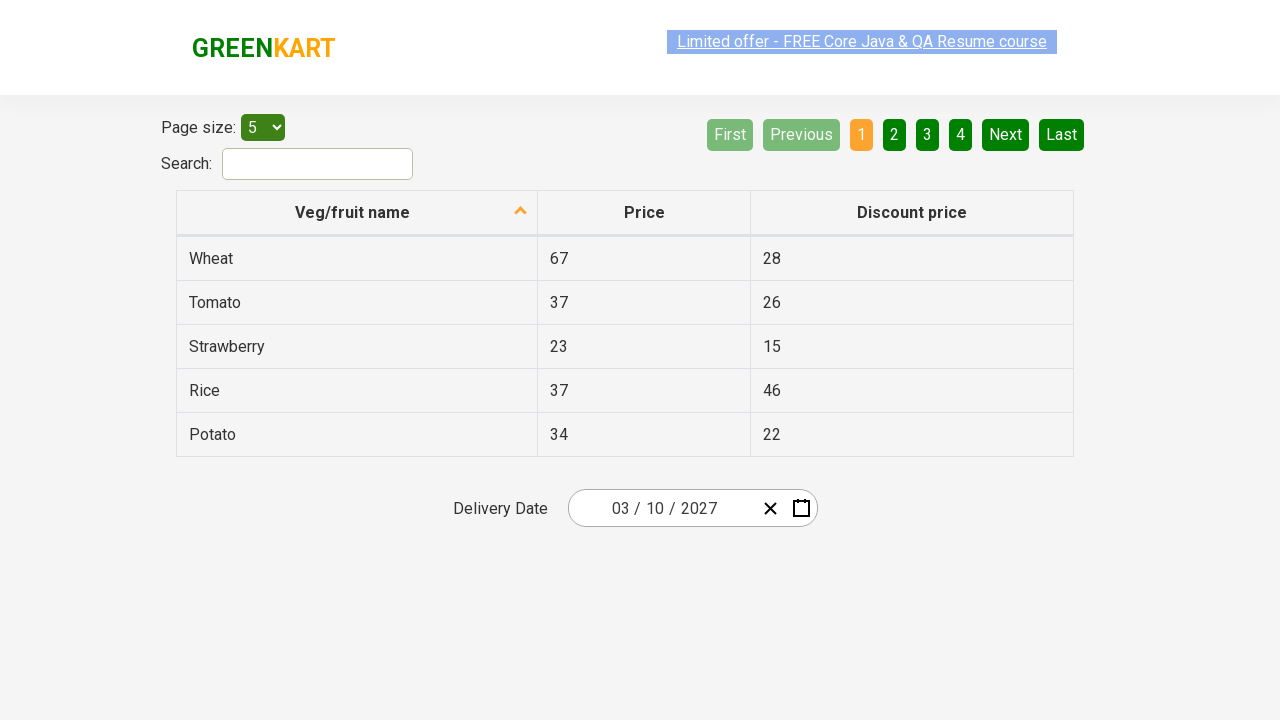

Verified month value equals 3
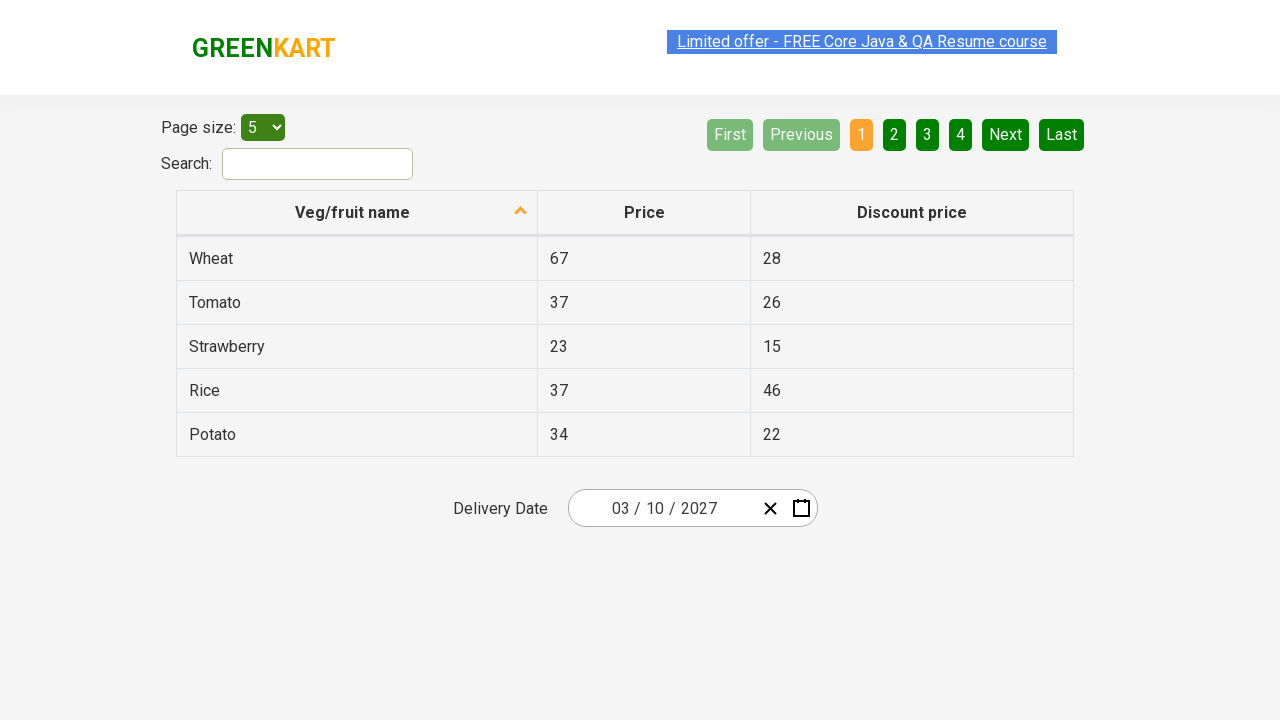

Verified year value equals 2027
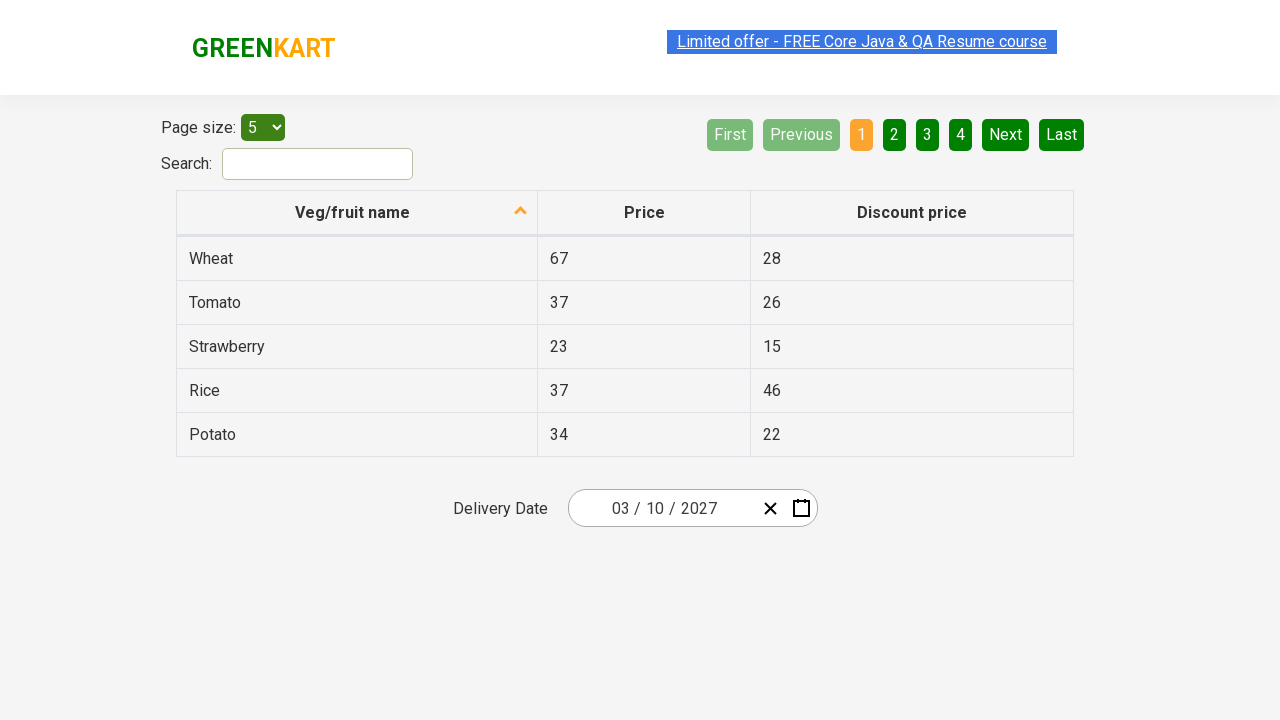

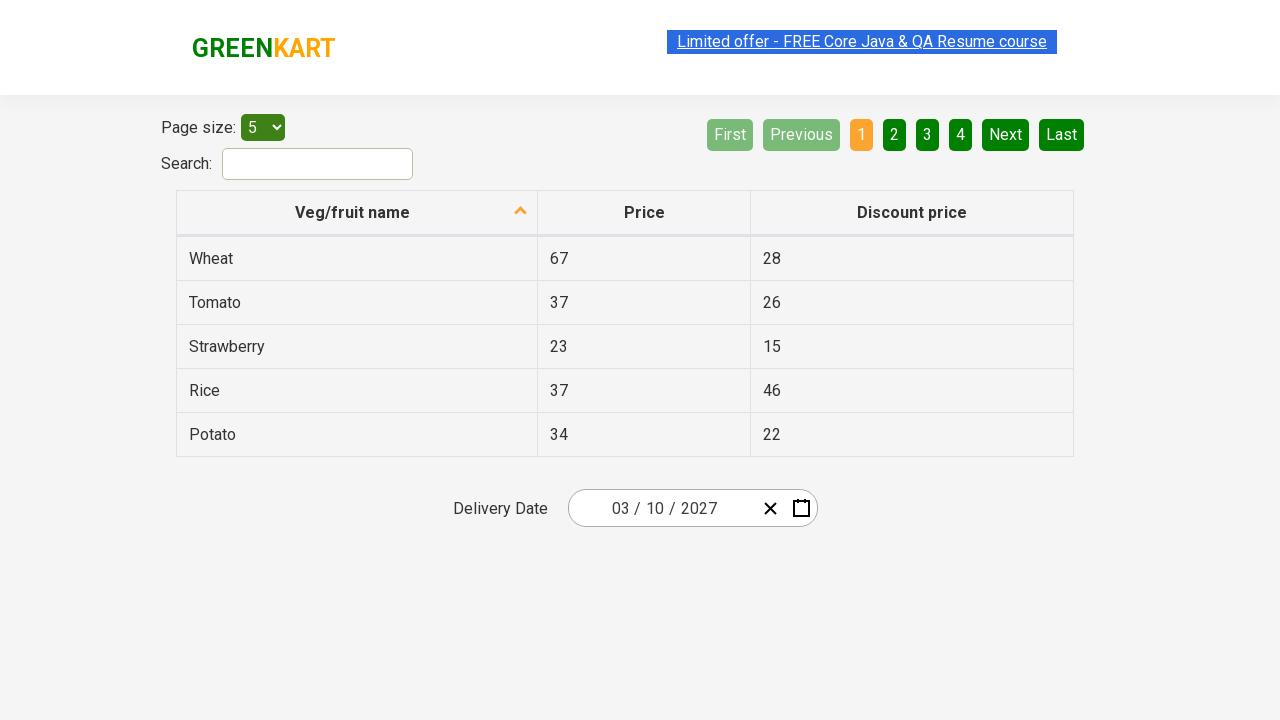